Tests carousel navigation functionality on noon.com by scrolling to a product carousel section and clicking through the next button to traverse all available products

Starting URL: https://www.noon.com/uae-en/

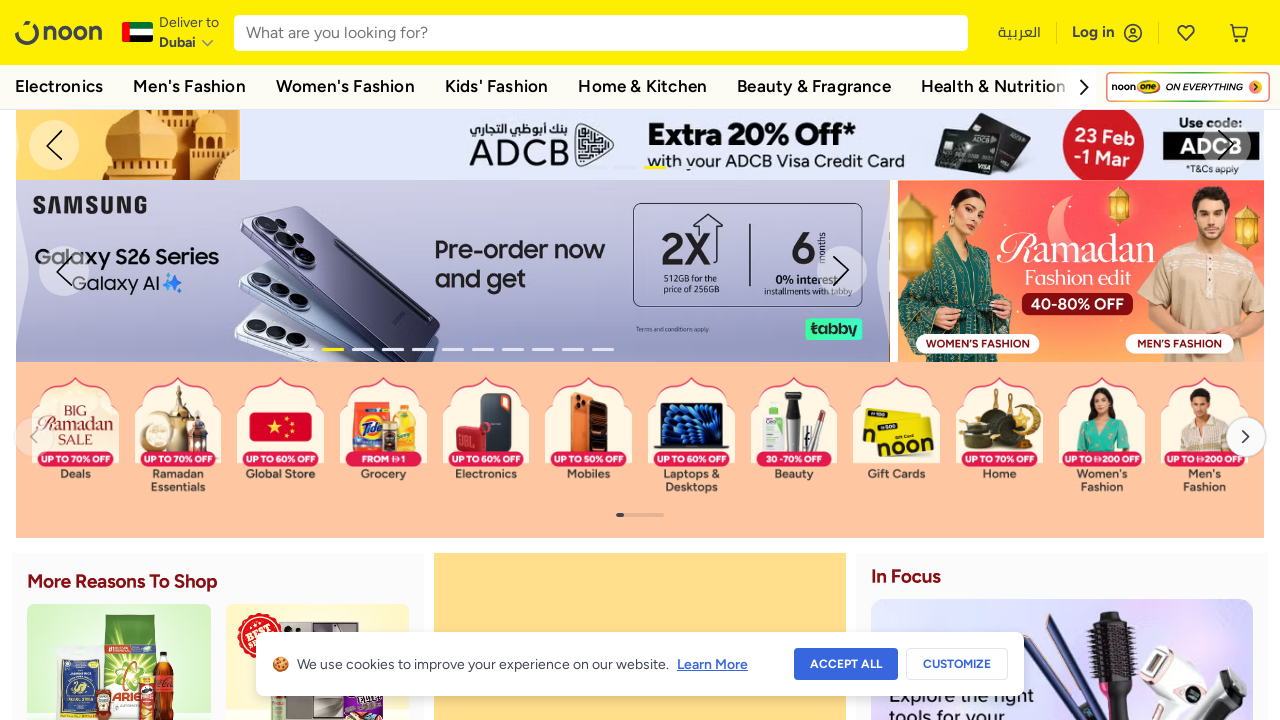

Waited for page to load (1000ms)
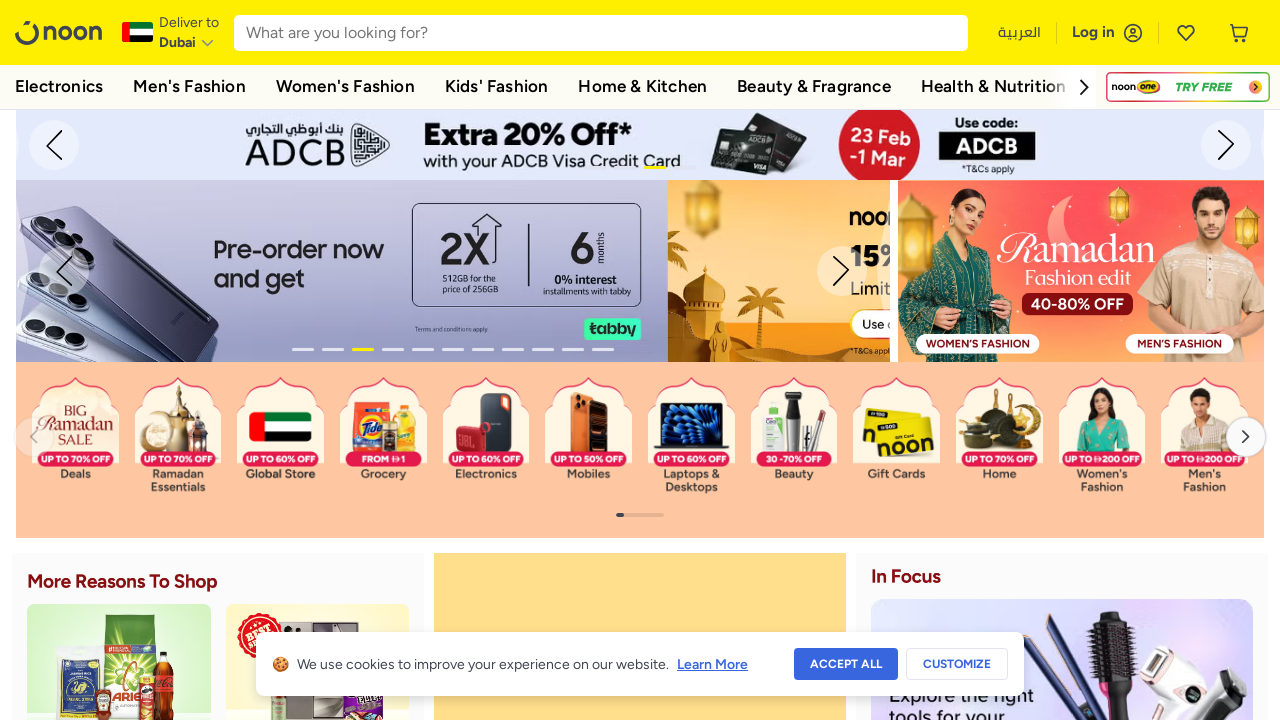

Located 'Recommended For You' heading
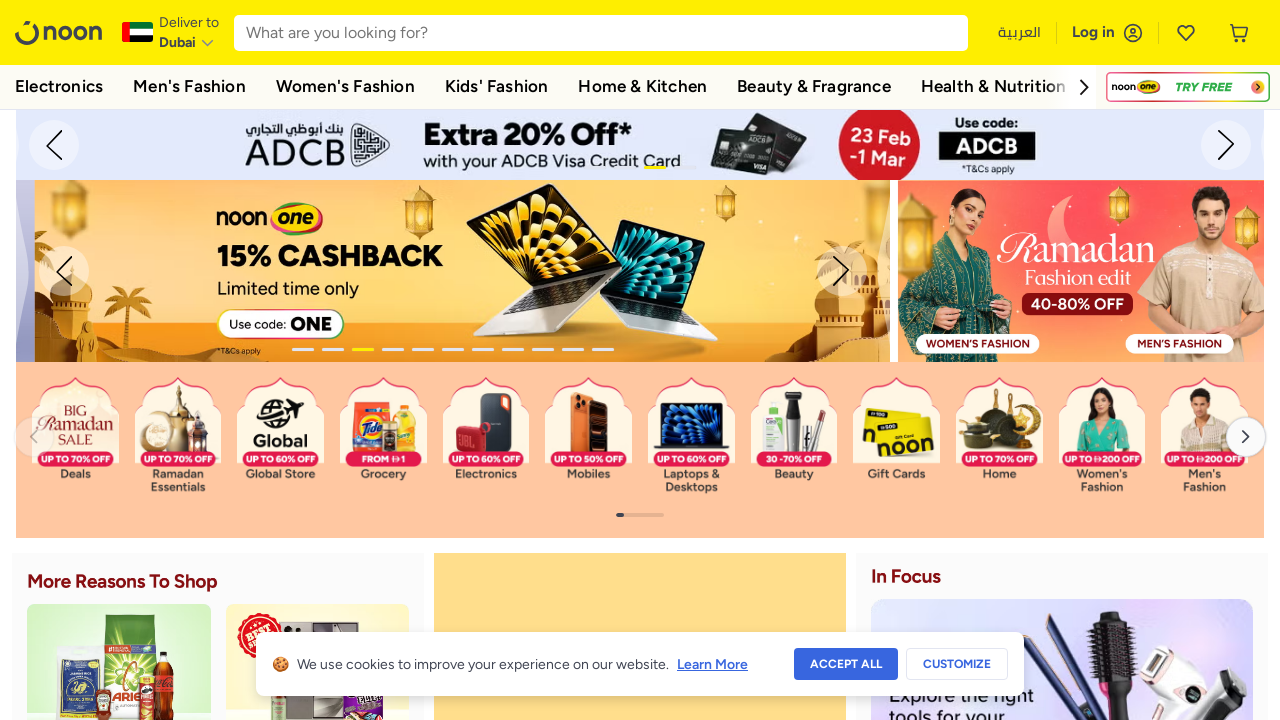

Located 'Dresses - new arrivals' heading
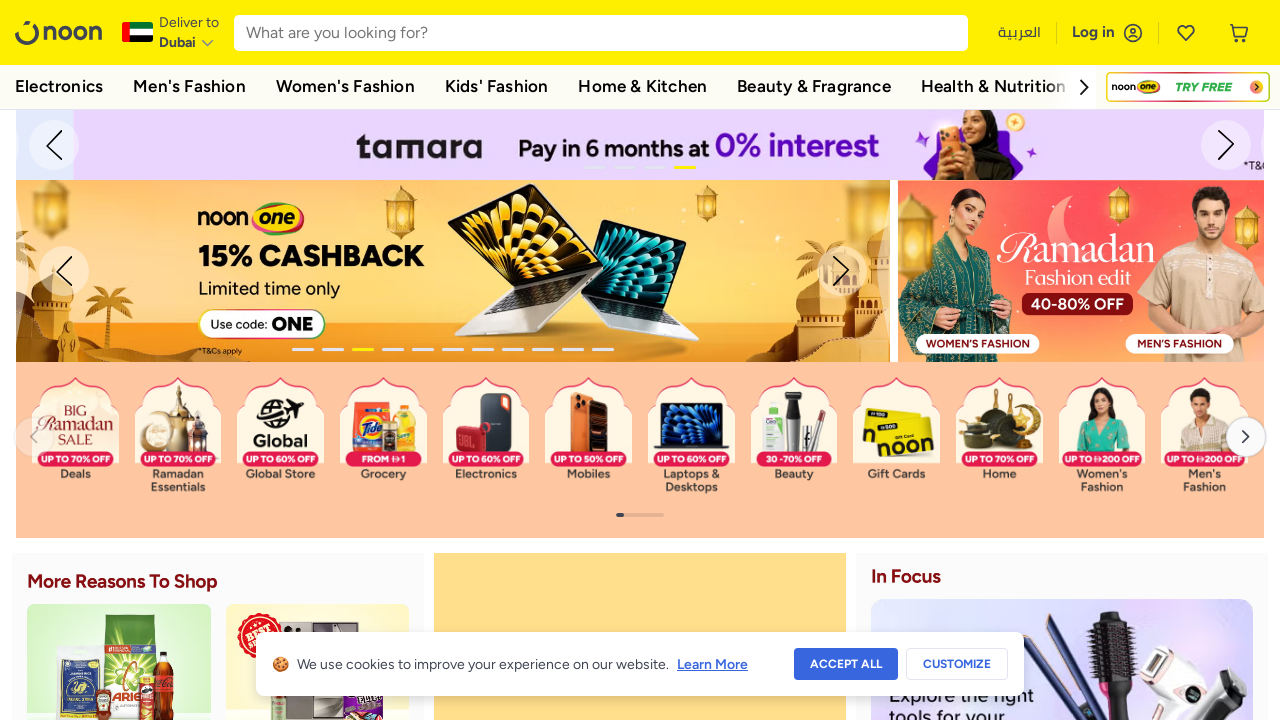

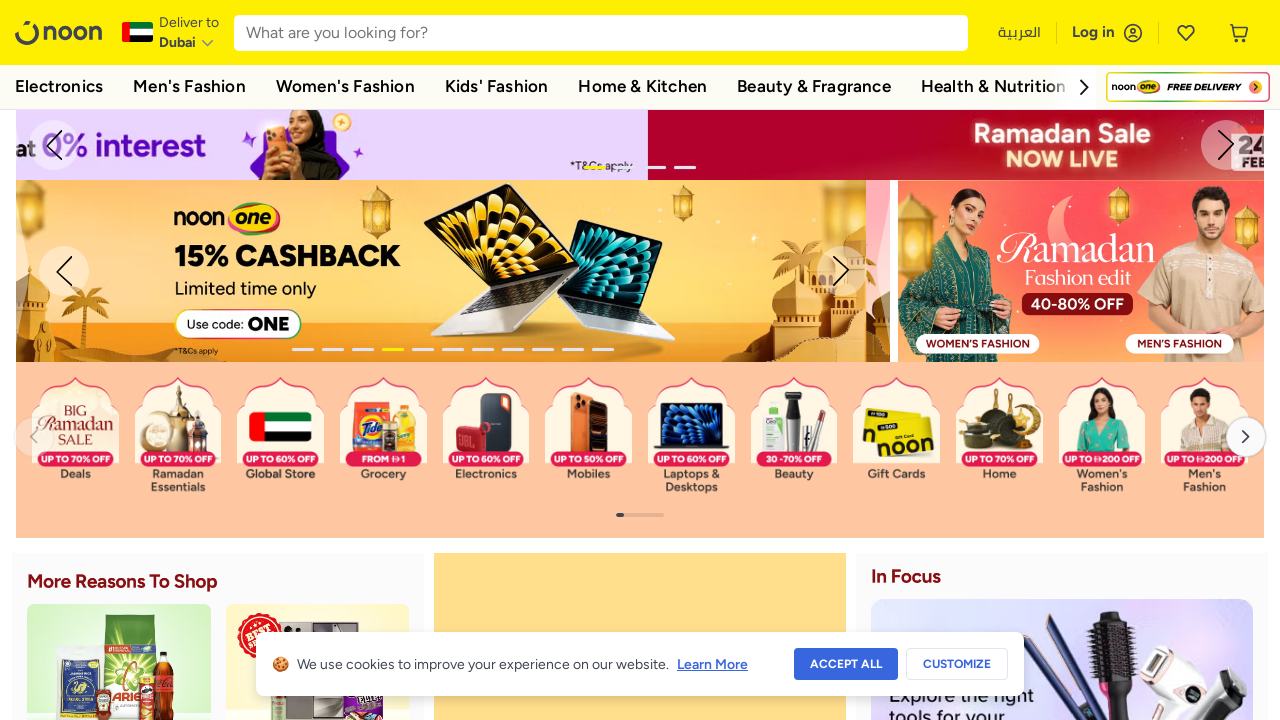